Tests mouse interactions including hovering over menu items and opening links in new tabs

Starting URL: https://www.mphasis.com/home.html

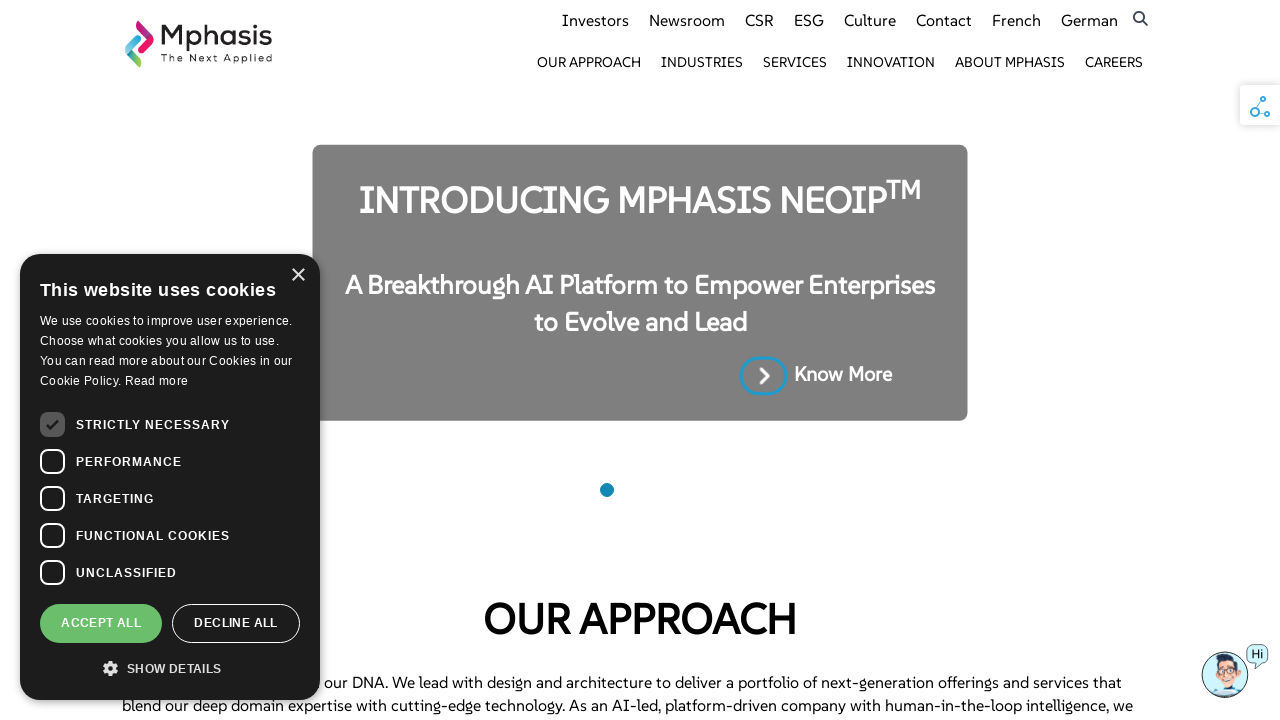

Hovered over Industries menu item at (702, 62) on xpath=//a[text()='Industries']
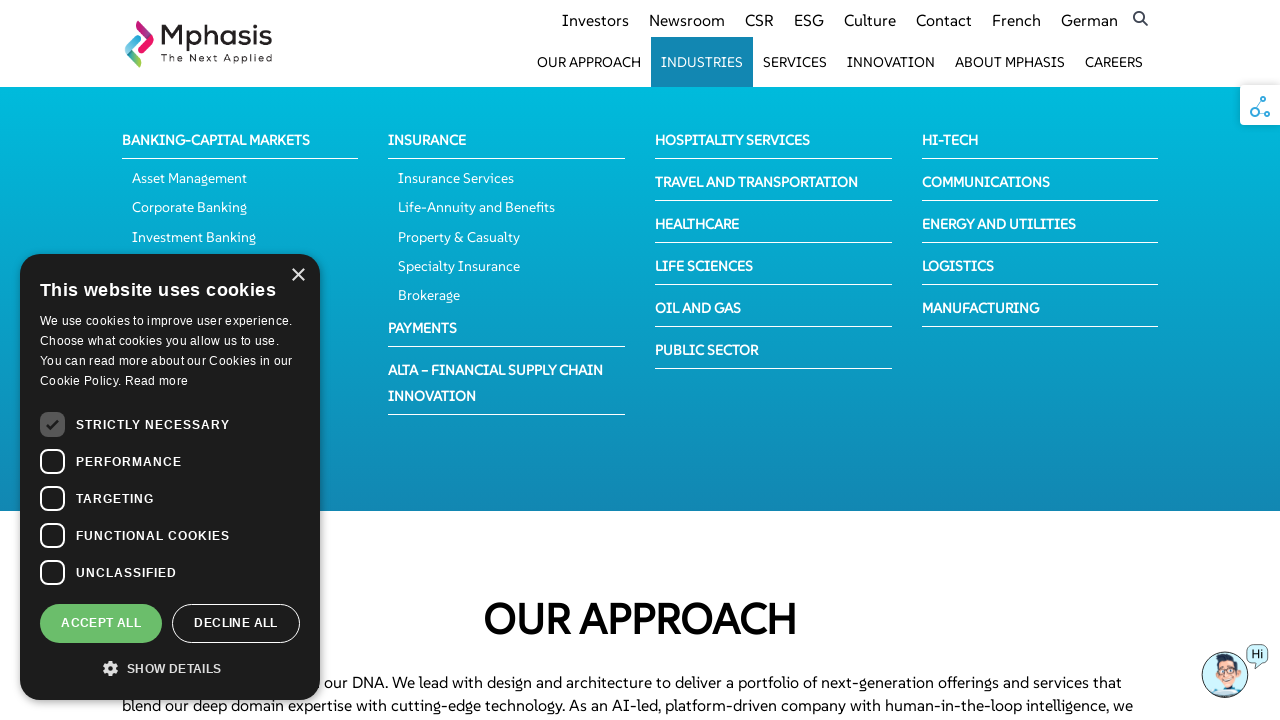

Opened Hospitality link in new tab using Ctrl+Click at (732, 140) on xpath=//span[contains(text(),'Hospitality')]
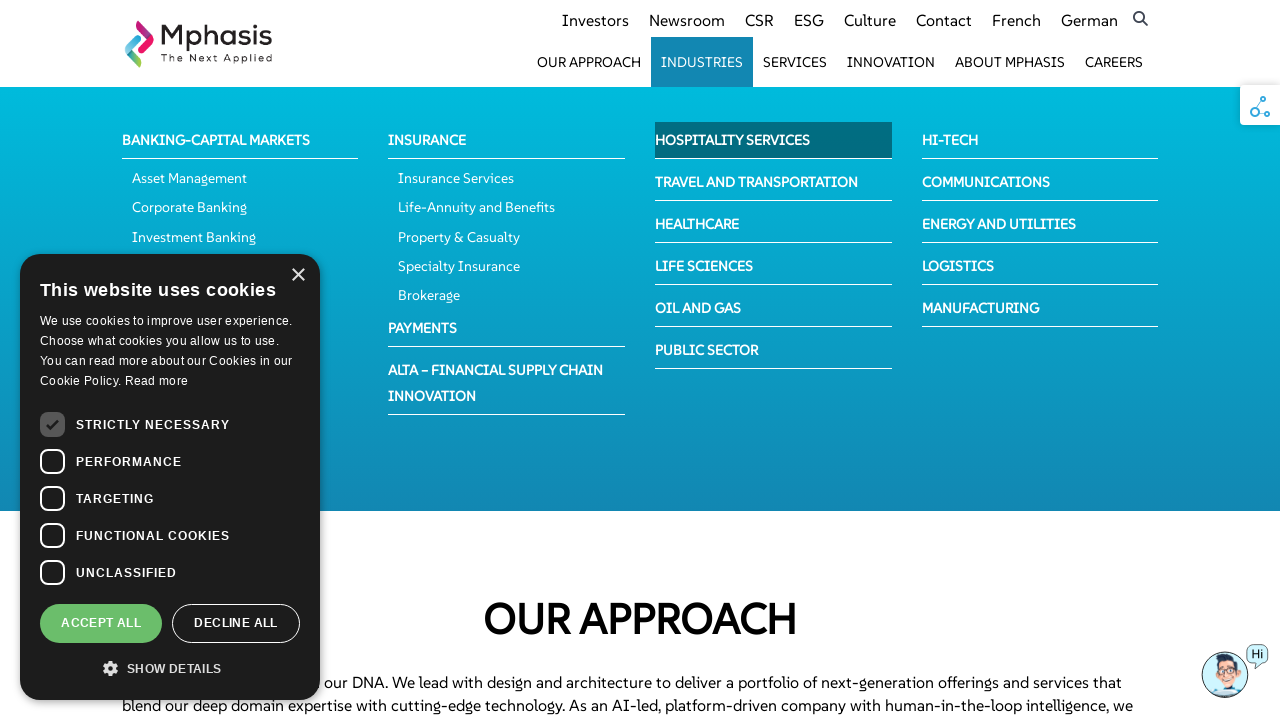

New tab page loaded
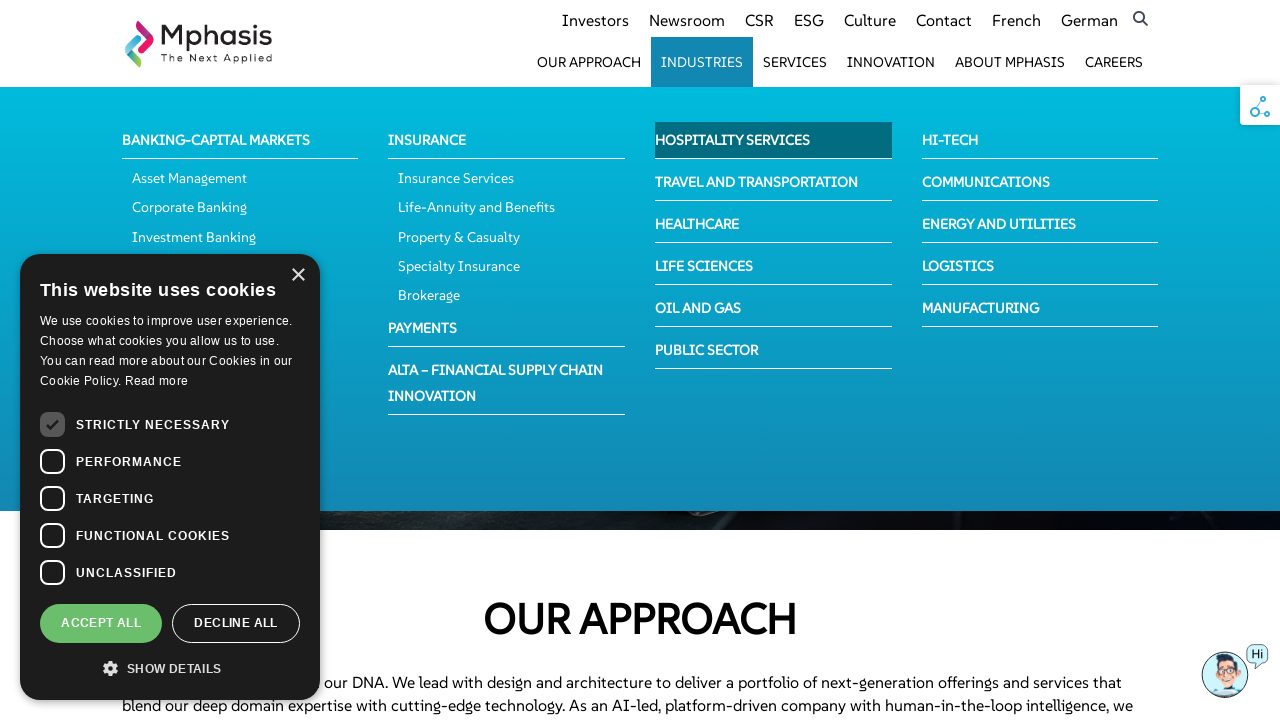

Switched back to original tab
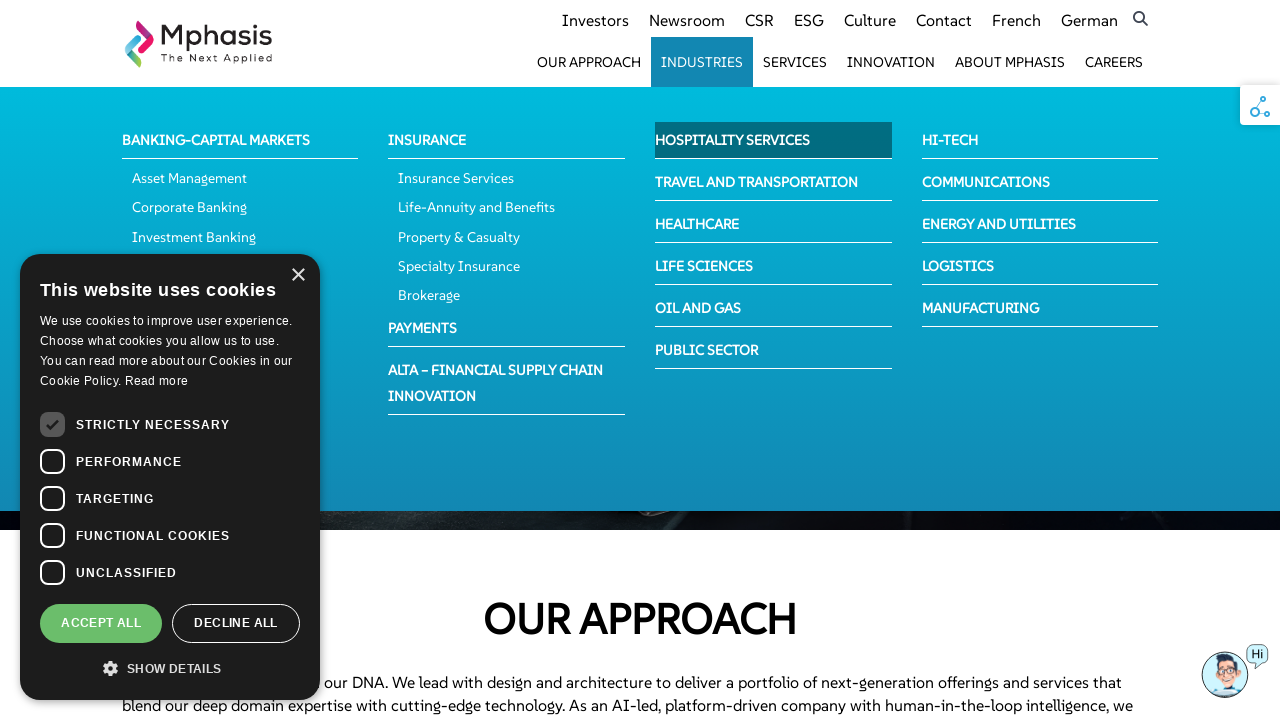

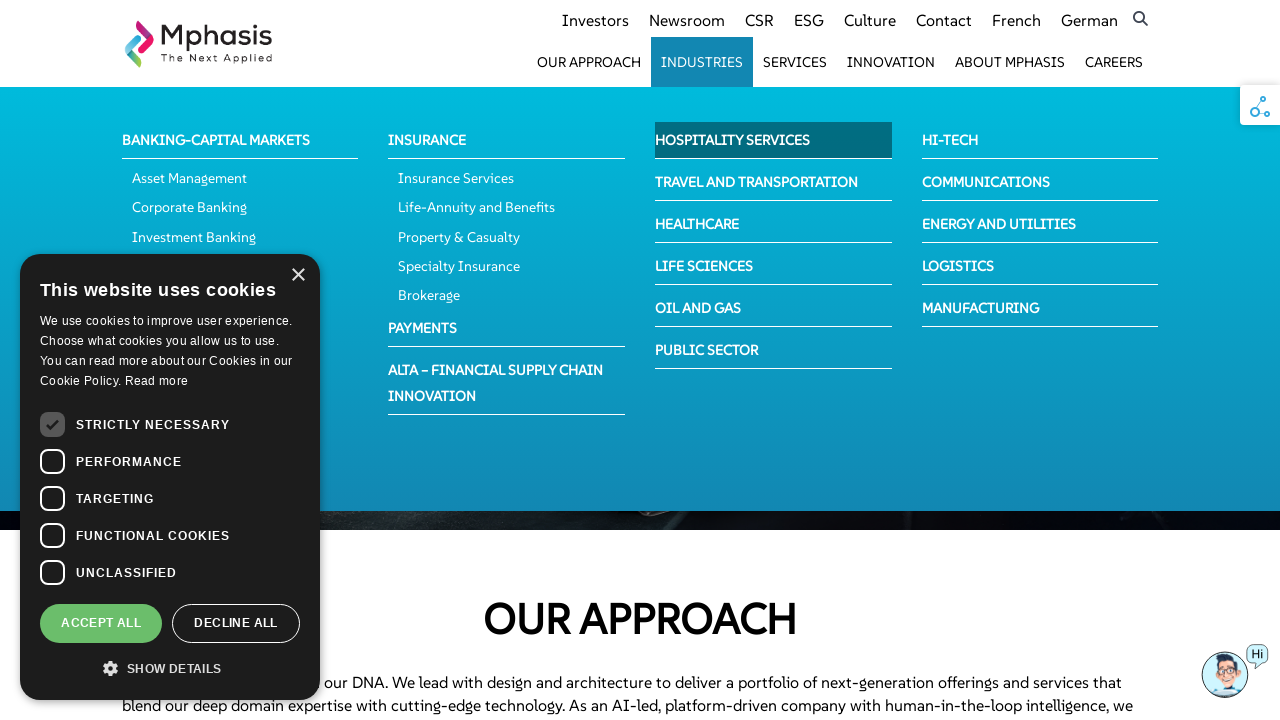